Tests multiple window handling by clicking a link that opens a new window, switching to the new window, and verifying the title changes from "Windows" to "New Window"

Starting URL: https://practice.cydeo.com/windows

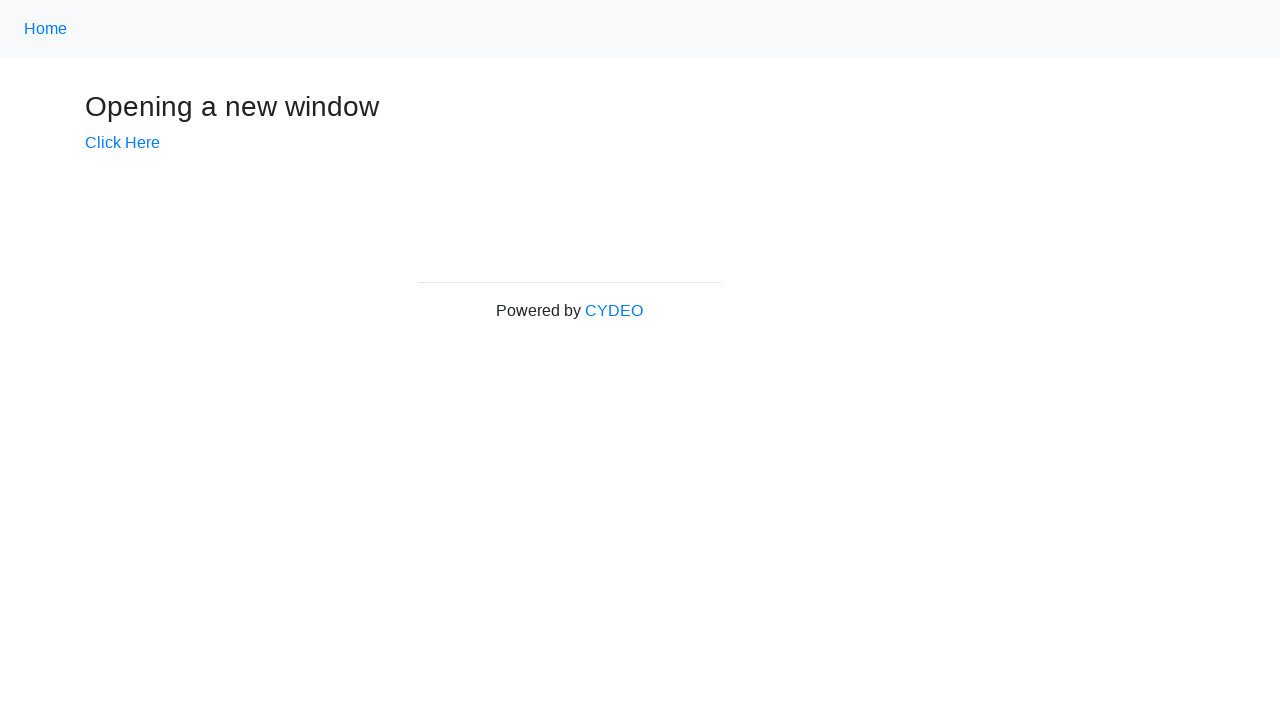

Verified initial page title is 'Windows'
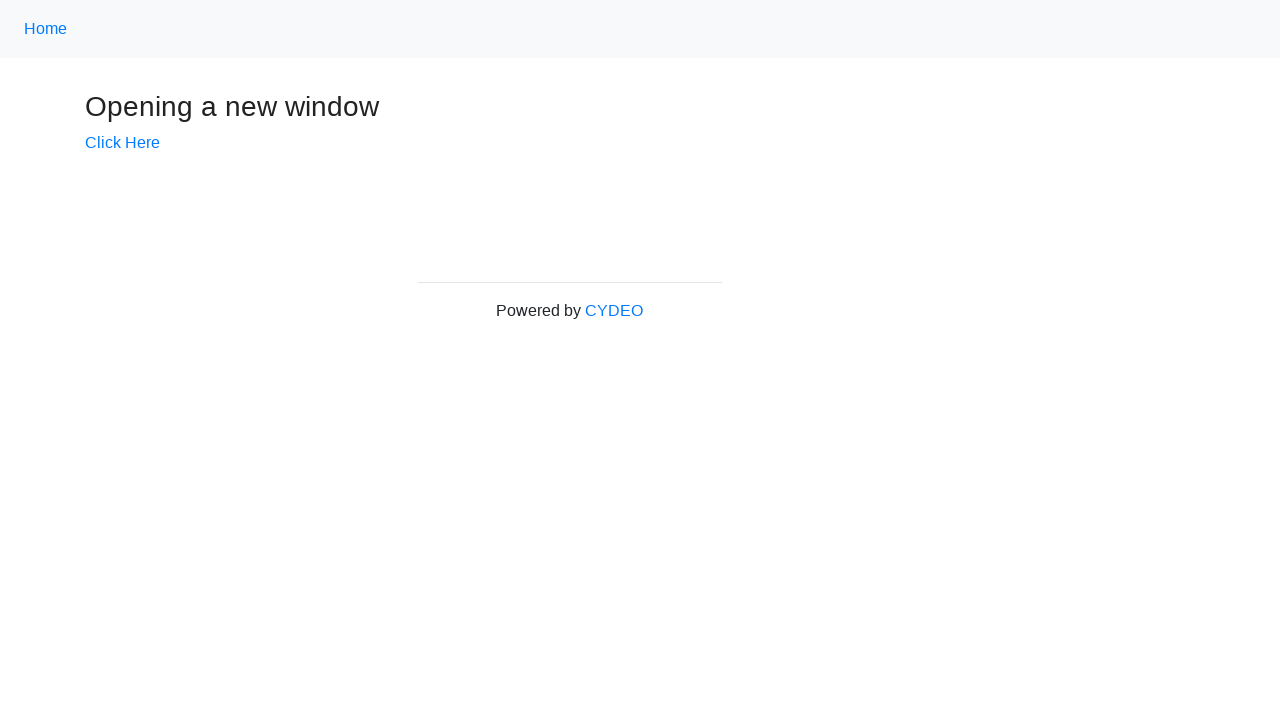

Clicked 'Click Here' link to open new window at (122, 143) on text=Click Here
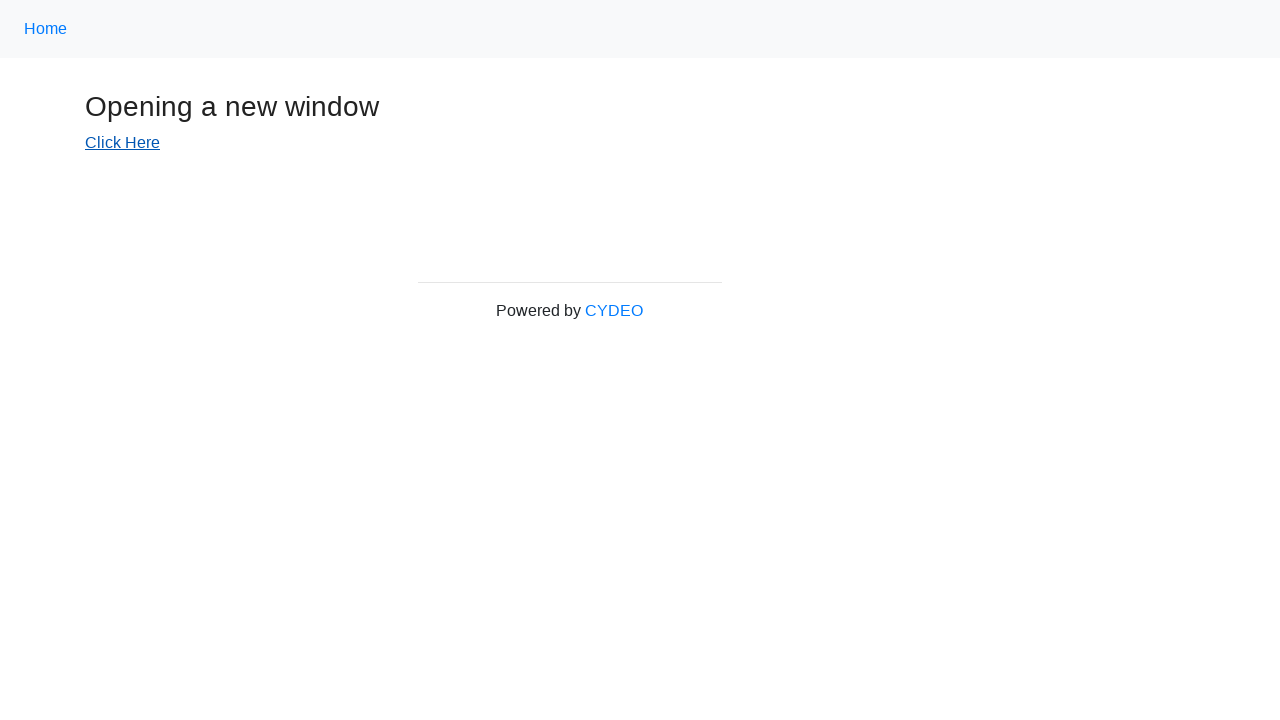

New window opened and captured at (122, 143) on text=Click Here
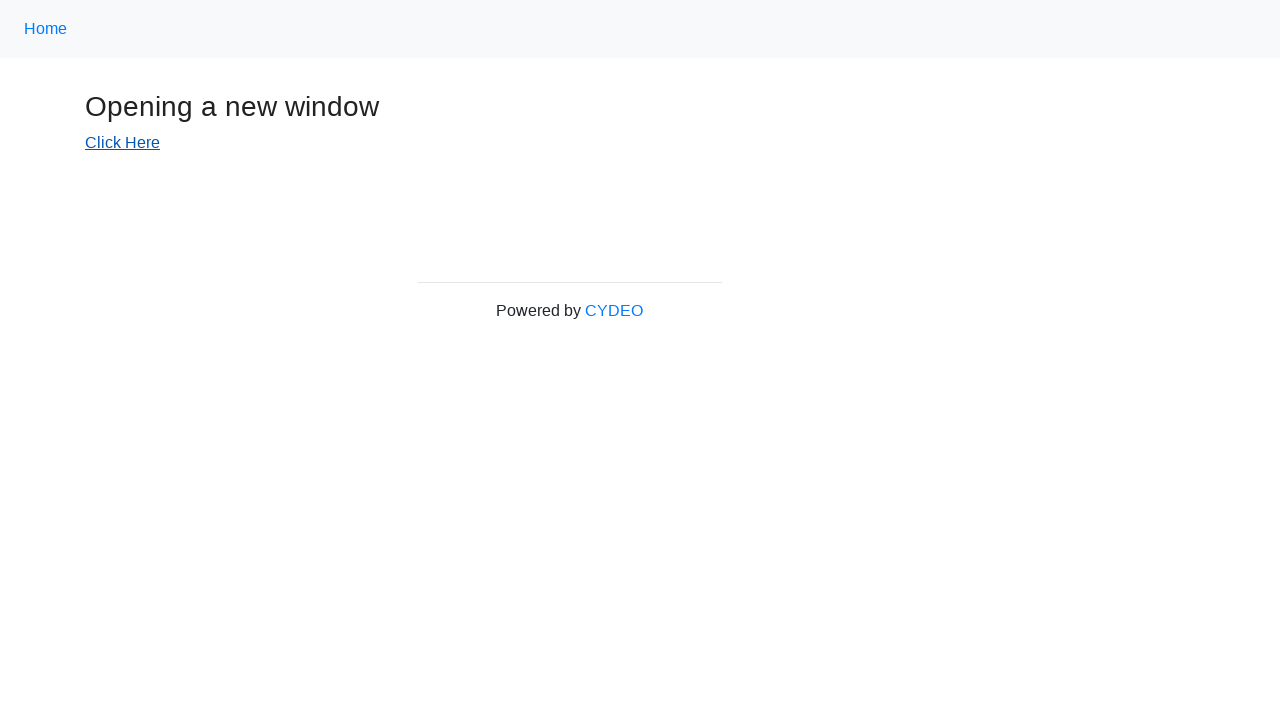

Retrieved reference to new window
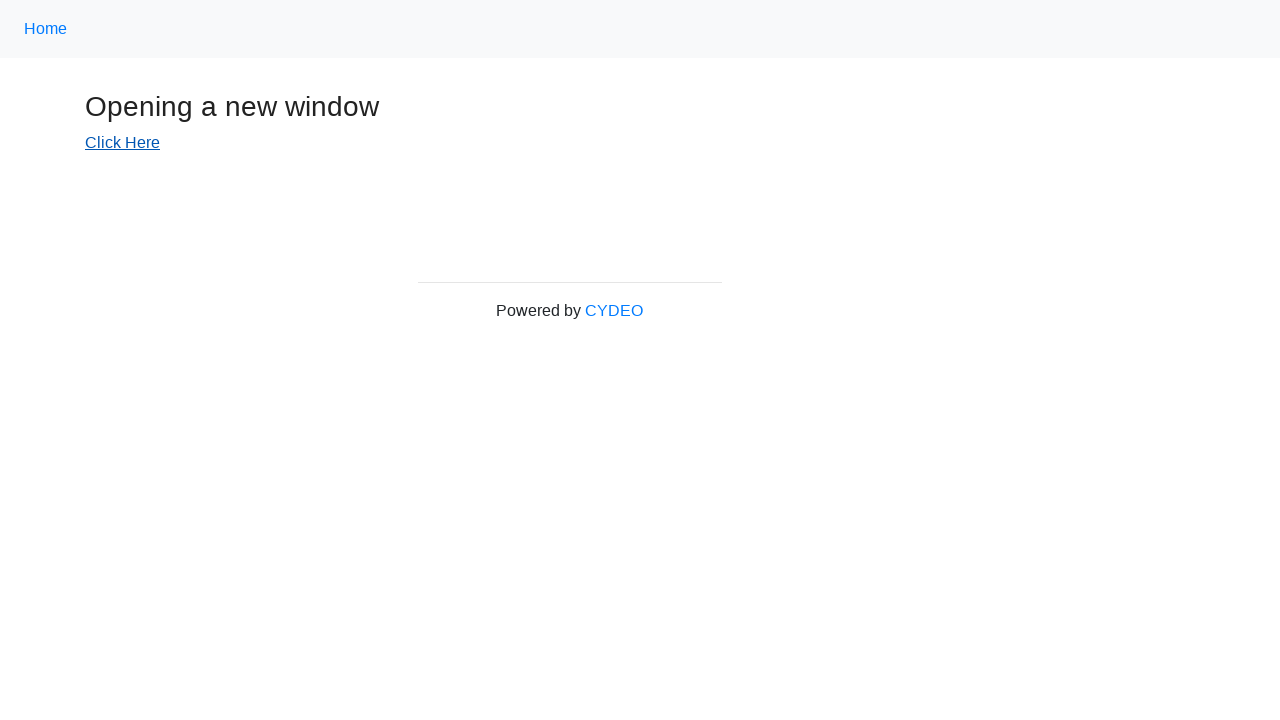

New window finished loading
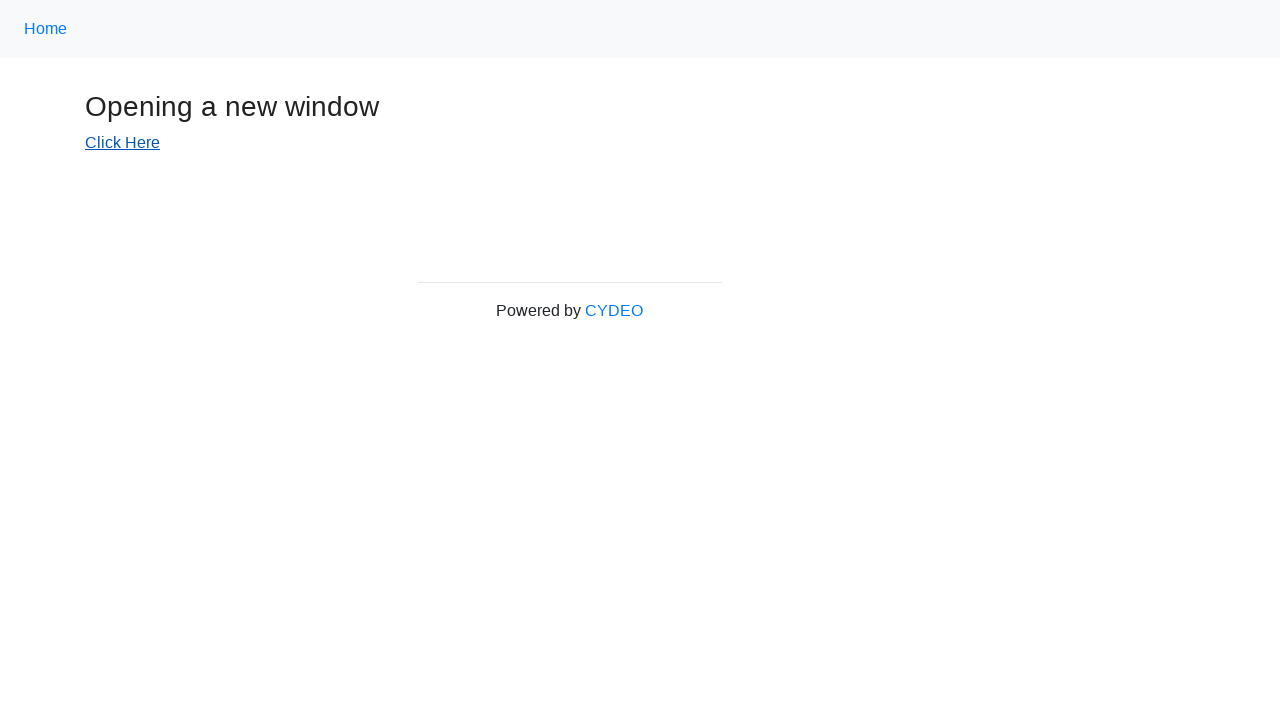

Verified new window title is 'New Window'
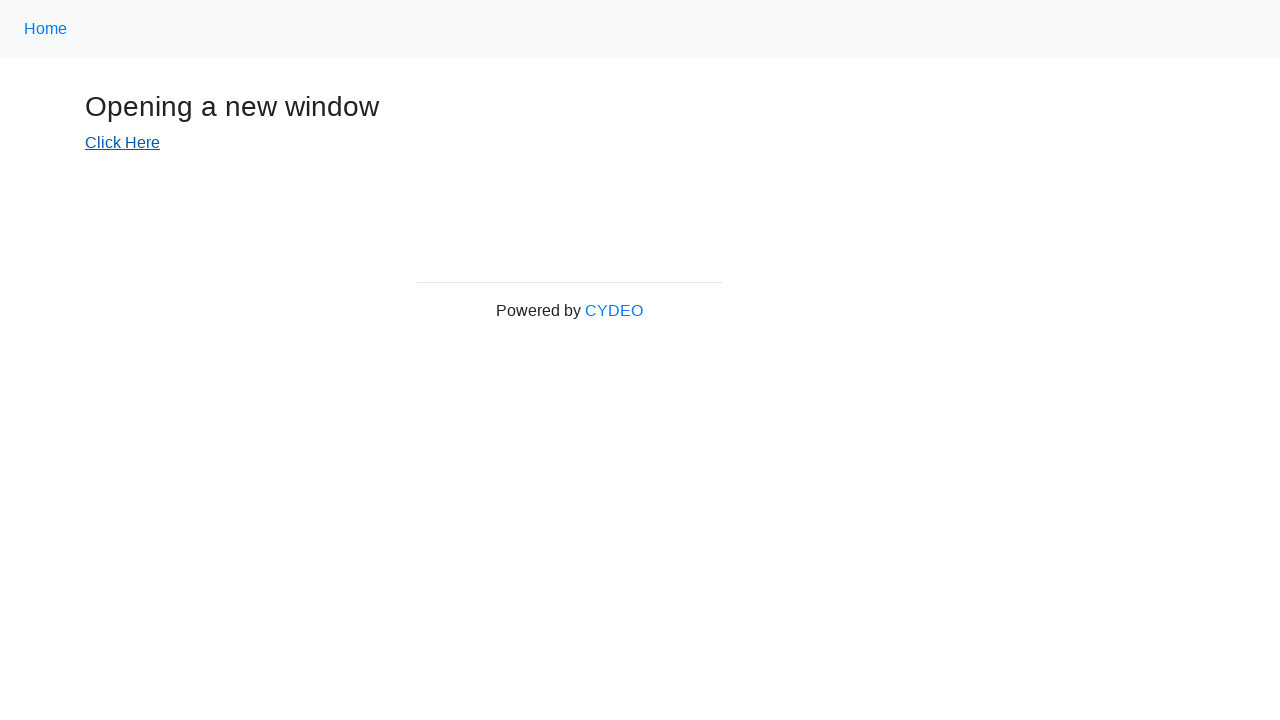

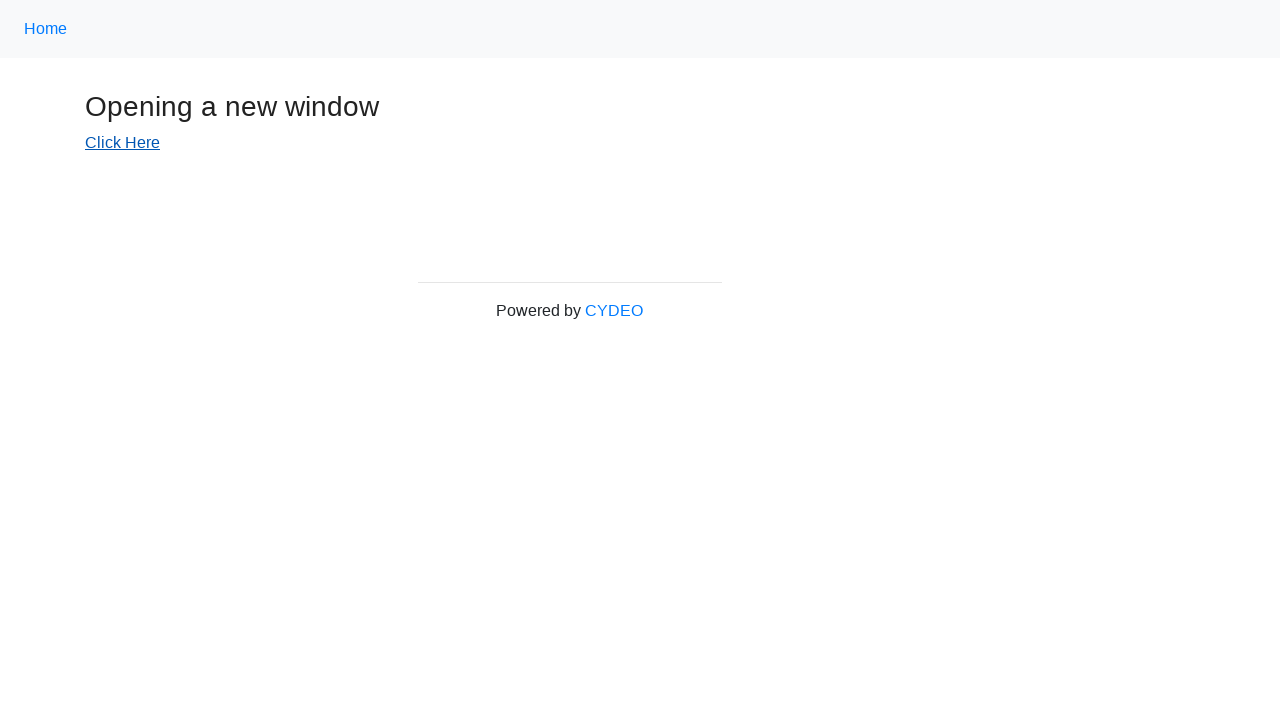